Tests finding the first element by class name and retrieves its text content

Starting URL: https://kristinek.github.io/site/examples/locators

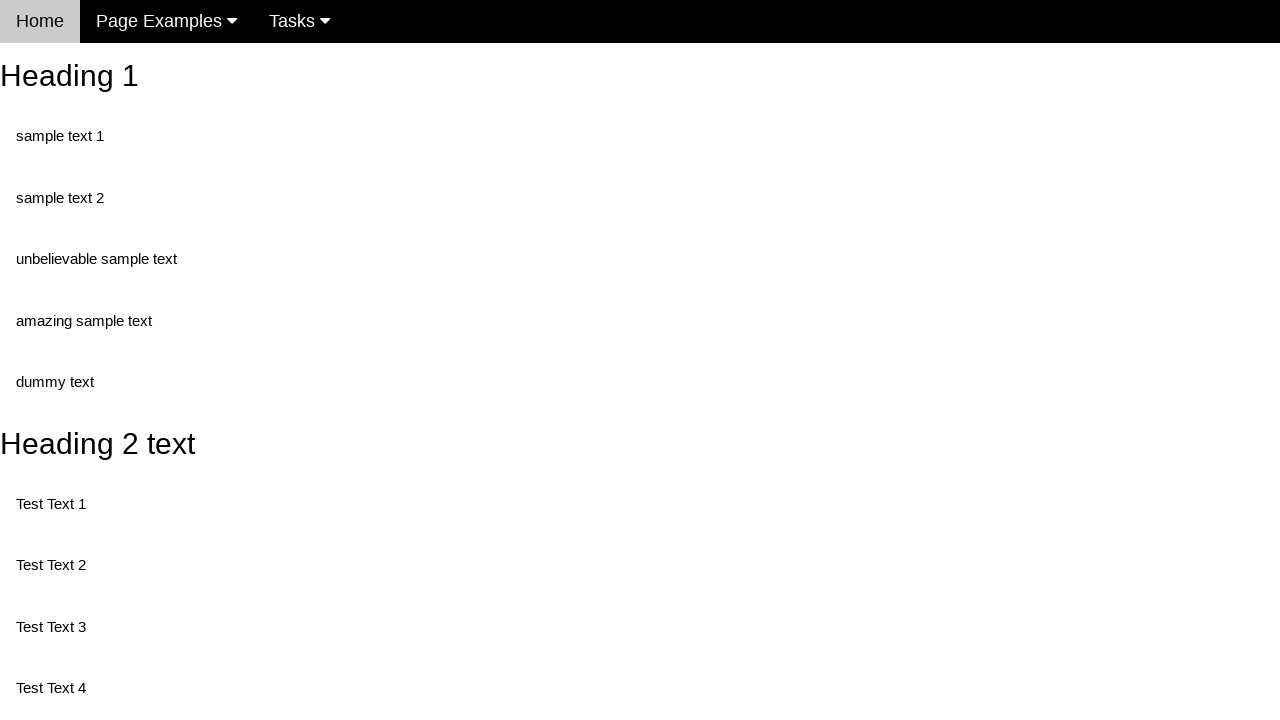

Navigated to locators example page
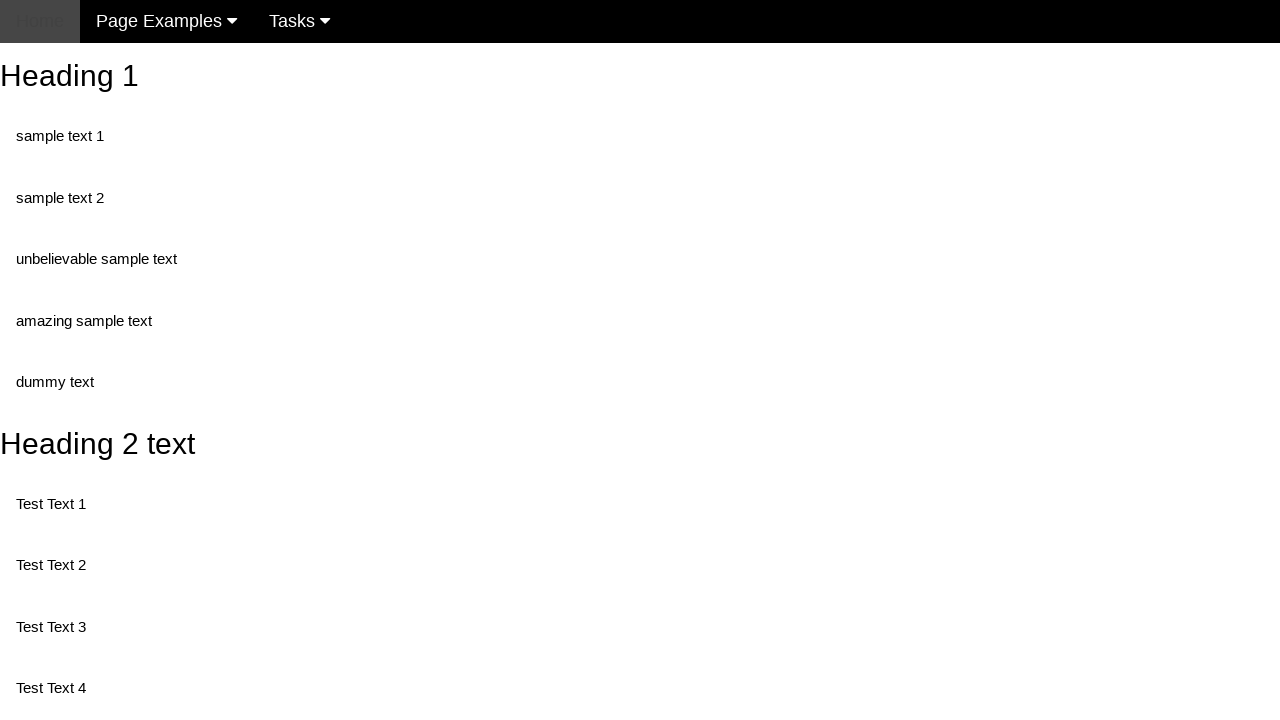

Retrieved text content from first element with class 'test'
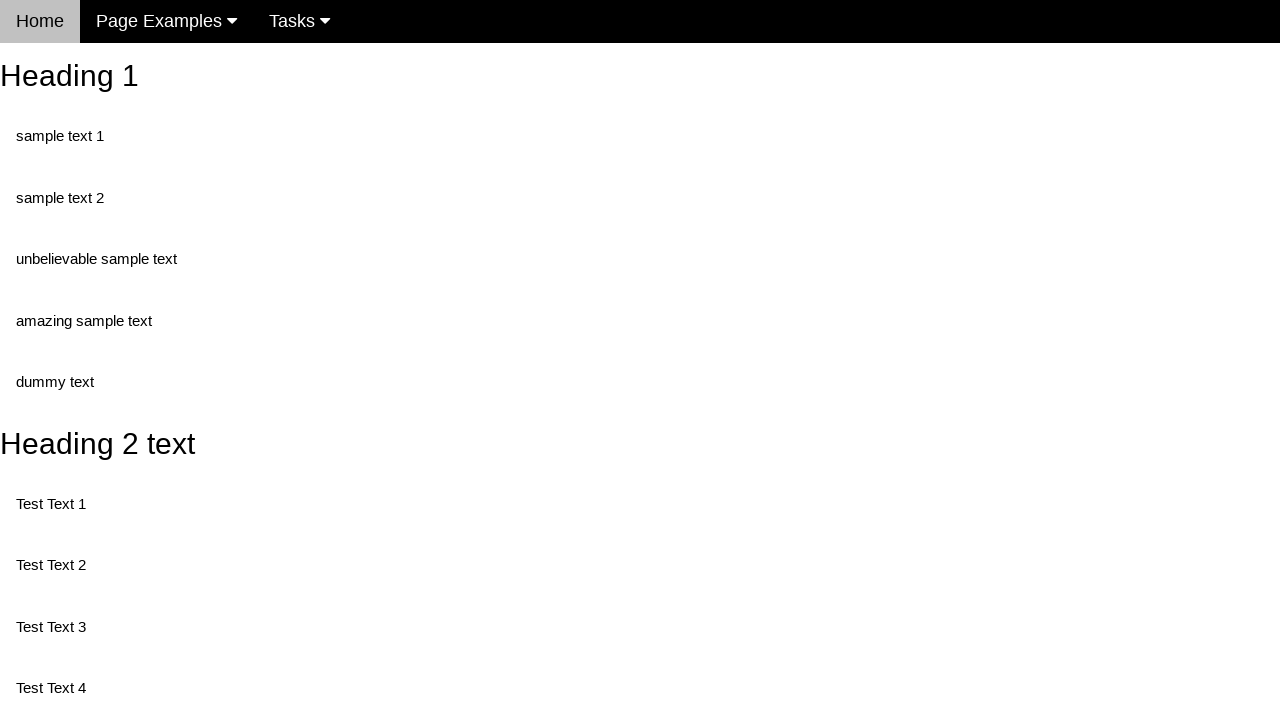

Printed text content: Test Text 1
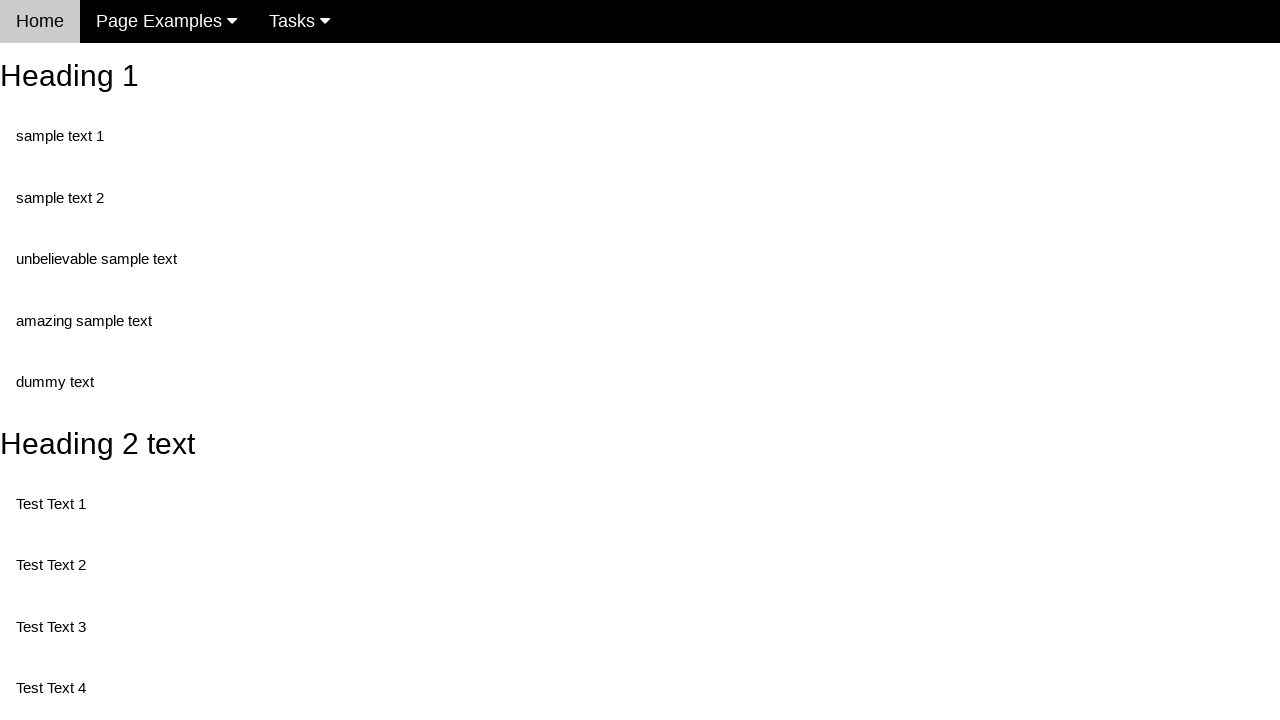

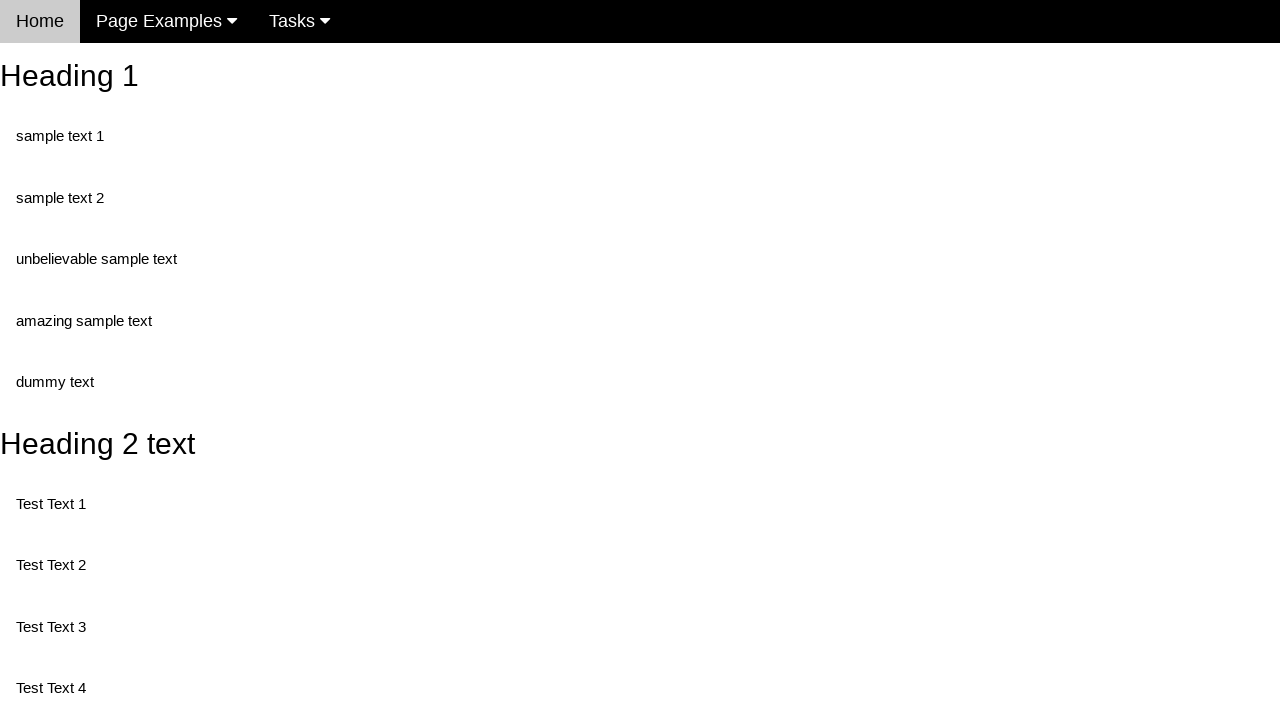